Tests the "Request Call Back" form functionality on Medanta website by clicking the callback button, filling in name, phone number, and email fields, submitting the form, and verifying the success message appears.

Starting URL: https://www.medanta.org

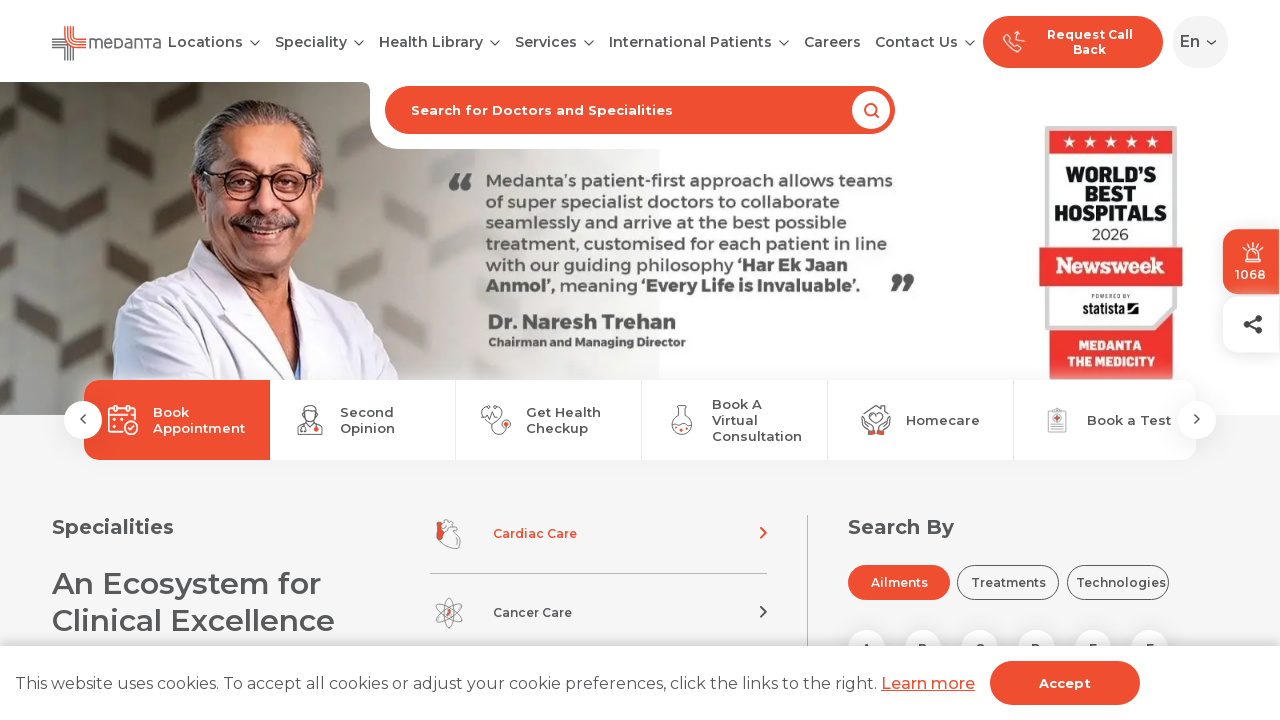

Clicked 'Request Call Back' button to open the form at (1090, 42) on xpath=//span[normalize-space()='Request Call Back']
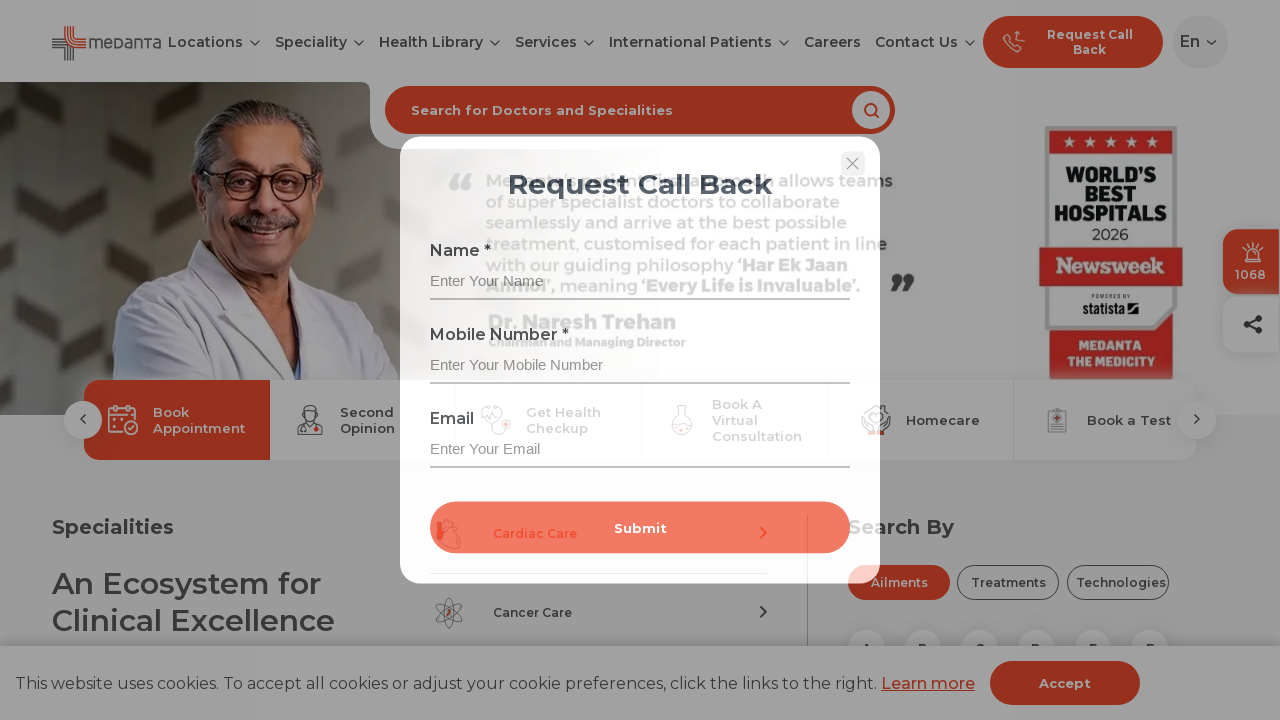

Request Call Back form loaded and name field appeared
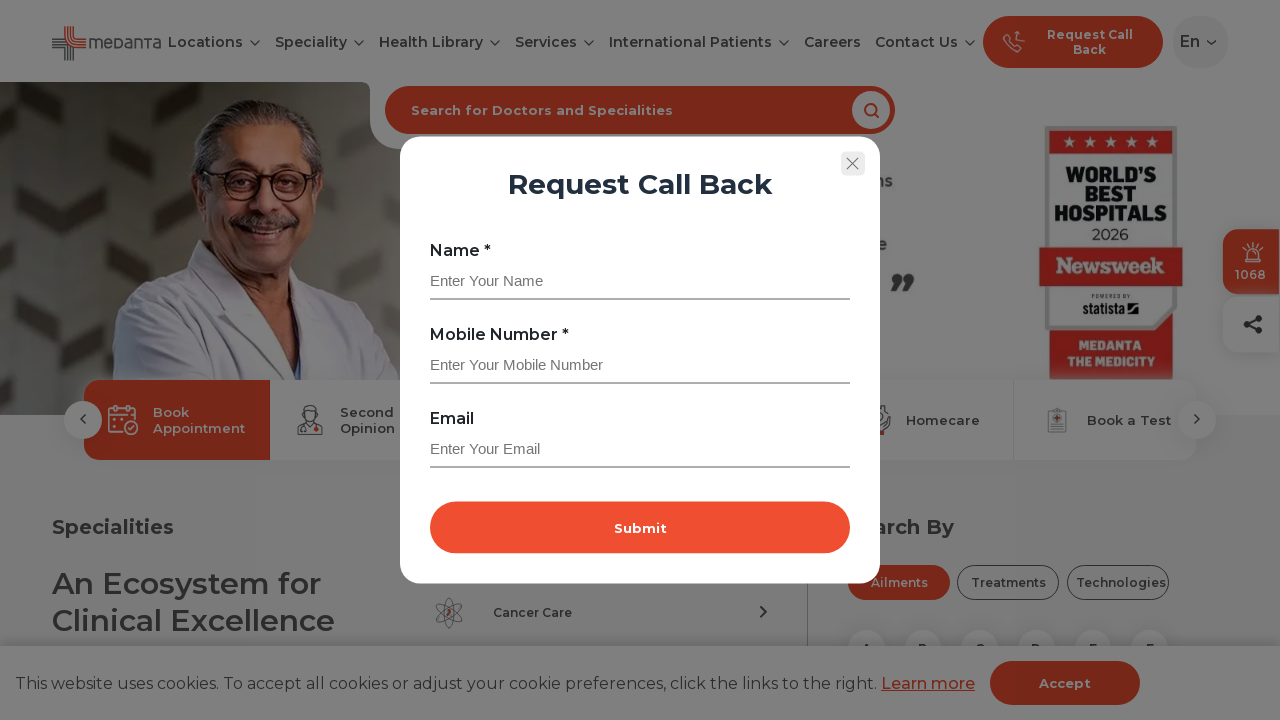

Filled name field with 'Maria Rodriguez Test' on input#fname
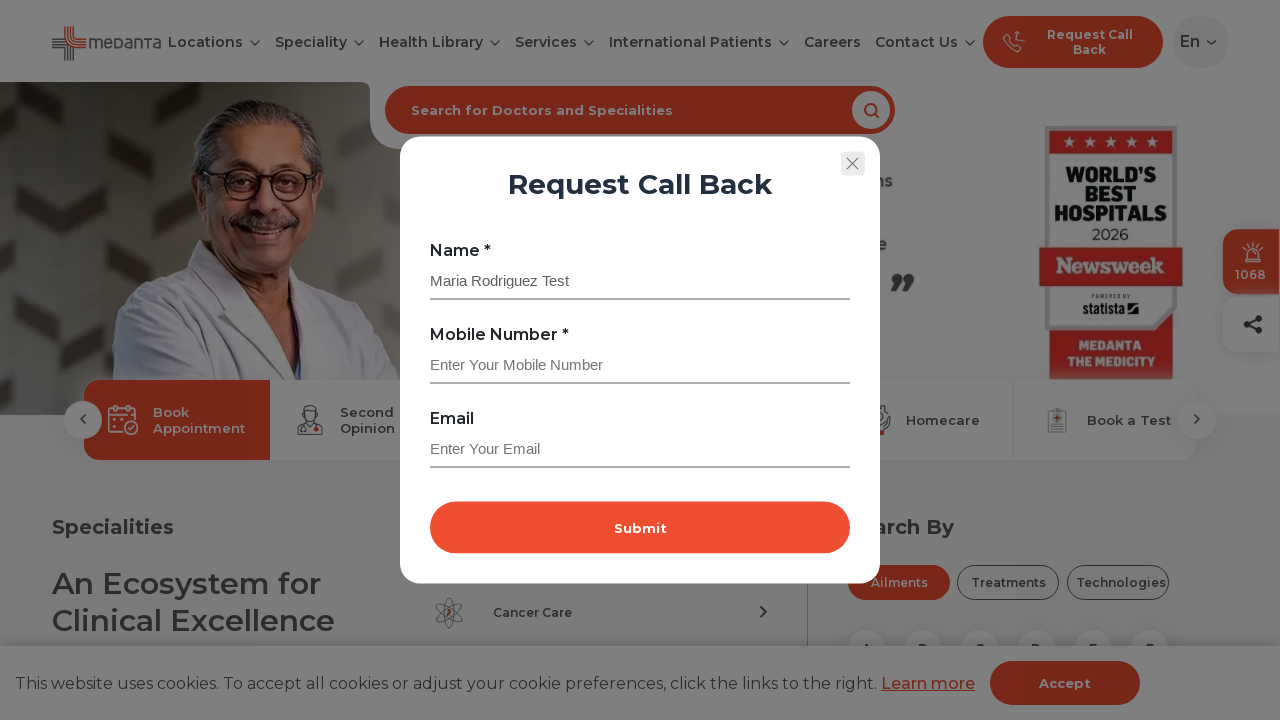

Filled mobile number field with '9876543210' on input[placeholder='Enter Your Mobile Number']
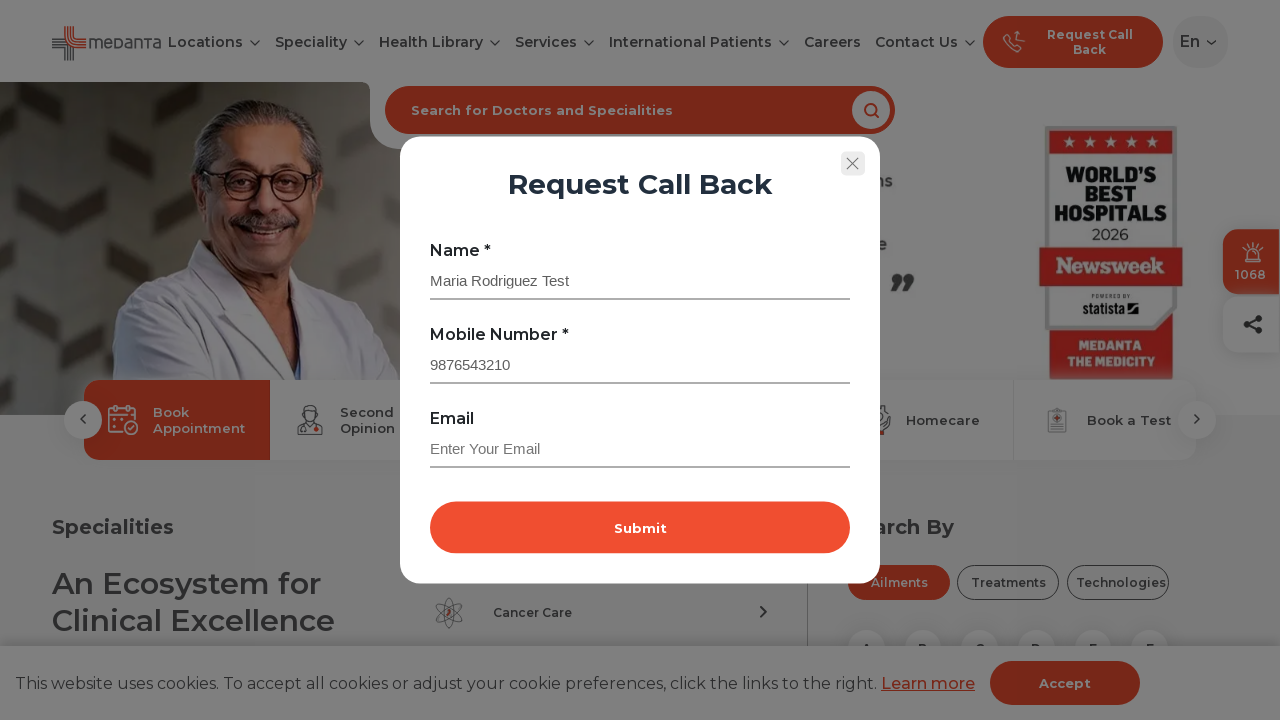

Filled email field with 'testcontact2024@example.com' on input#lname[placeholder='Enter Your Email']
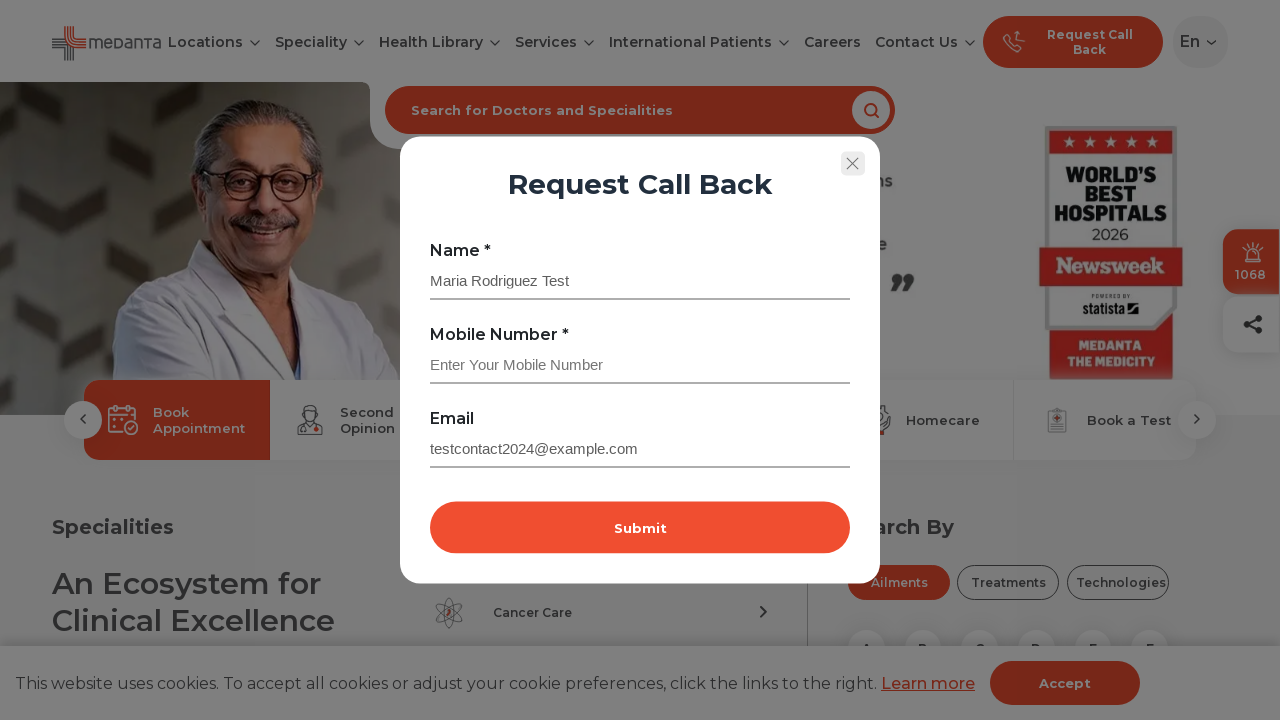

Clicked submit button to submit the form at (640, 528) on button.submitpopupbt
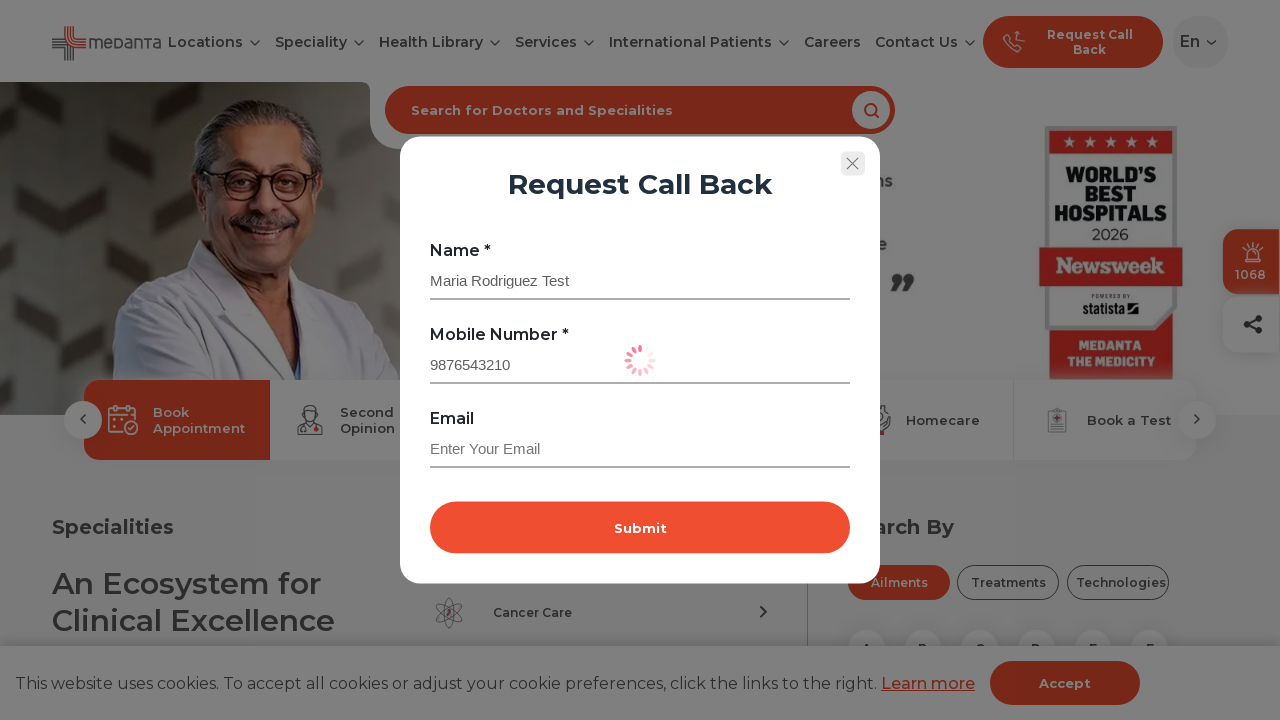

Success message 'Thank you for filling the form.' appeared, form submission verified
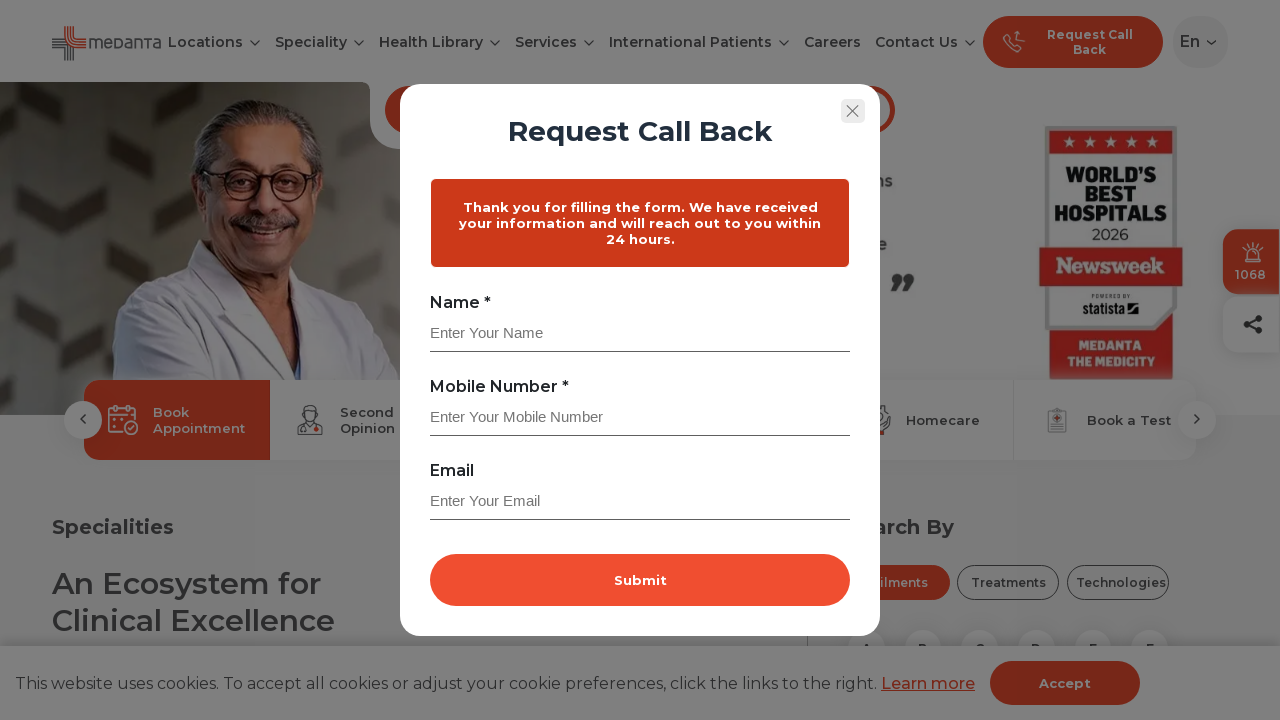

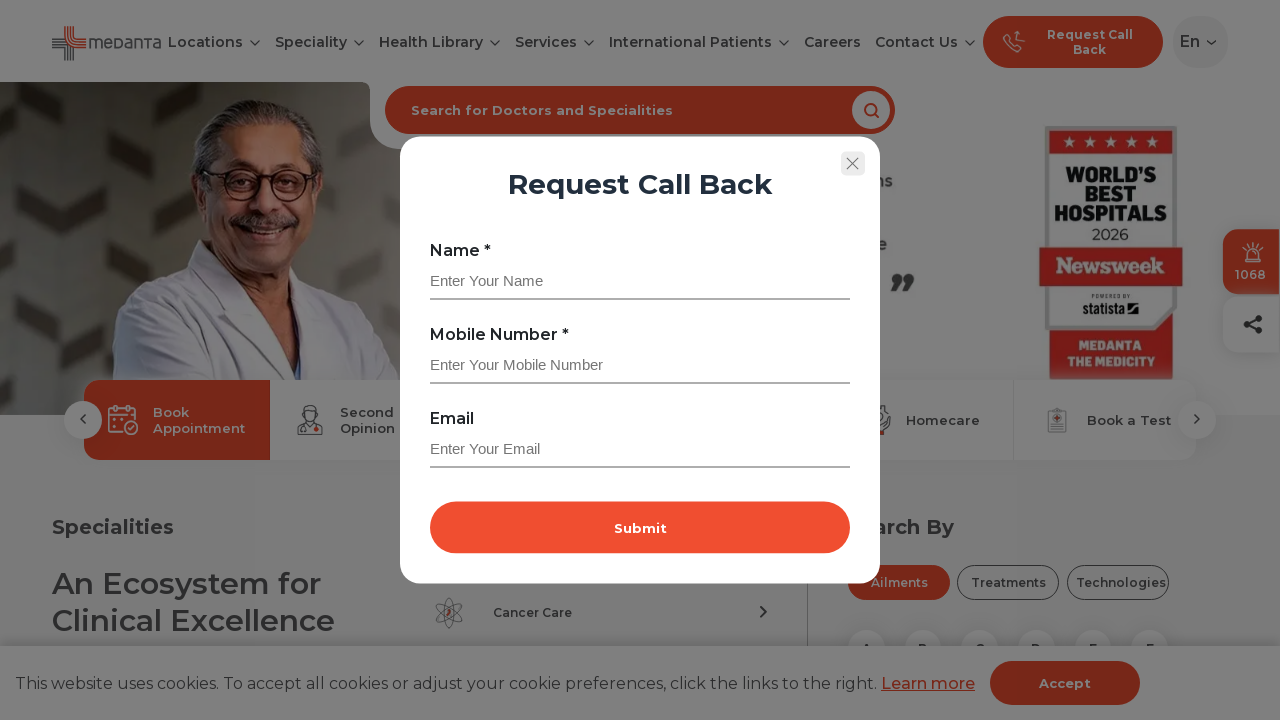